Tests file download functionality by navigating to a download page and clicking the first download link to trigger a file download.

Starting URL: http://the-internet.herokuapp.com/download

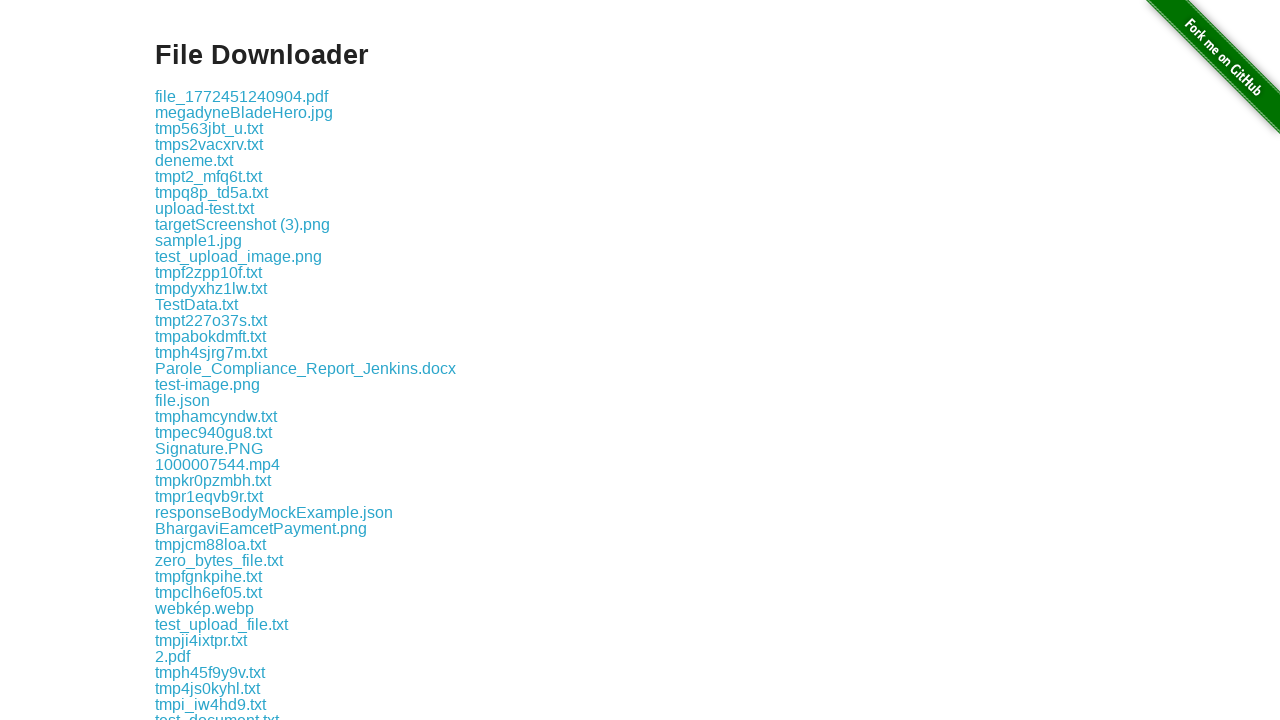

Clicked the first download link to trigger file download at (242, 96) on .example a
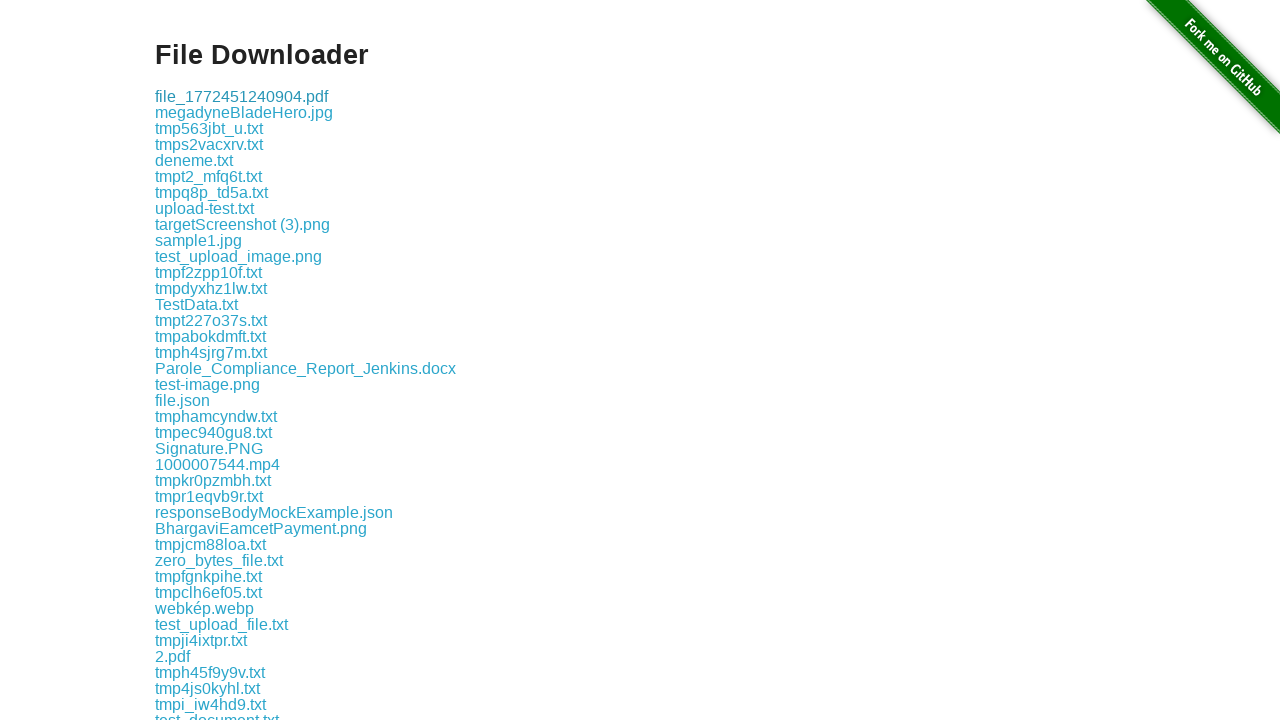

Waited 2 seconds for download to initiate
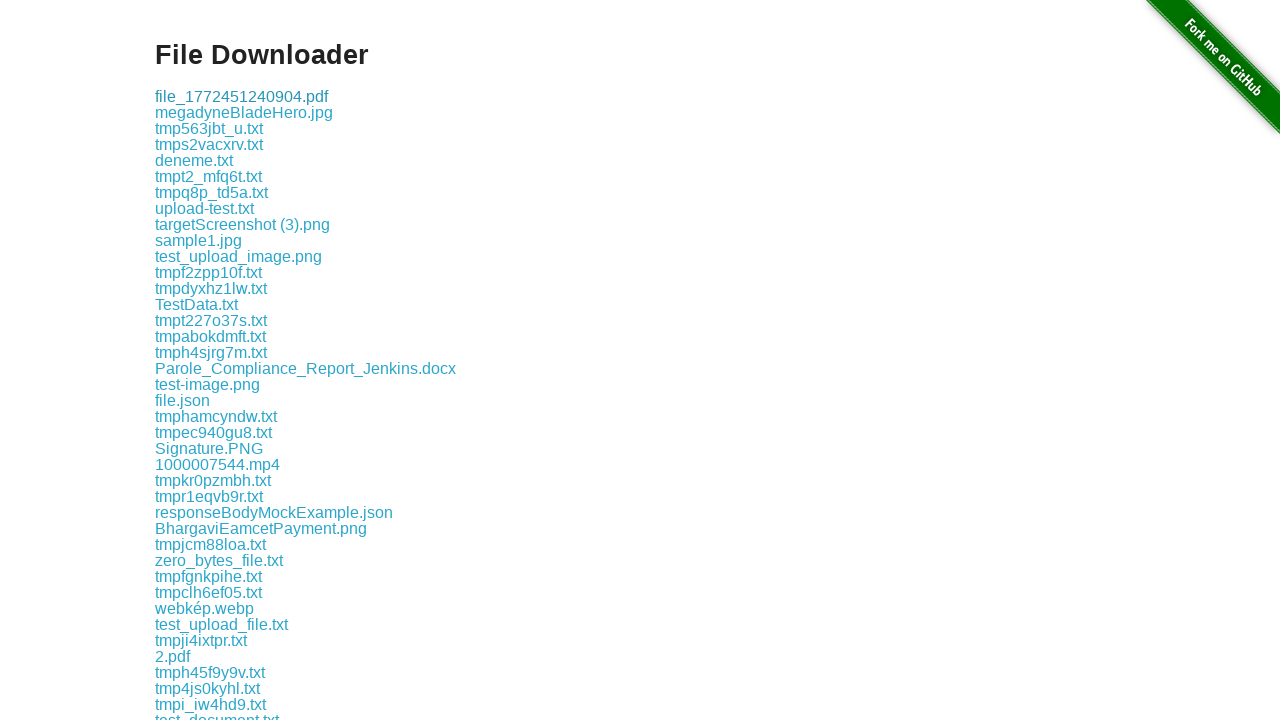

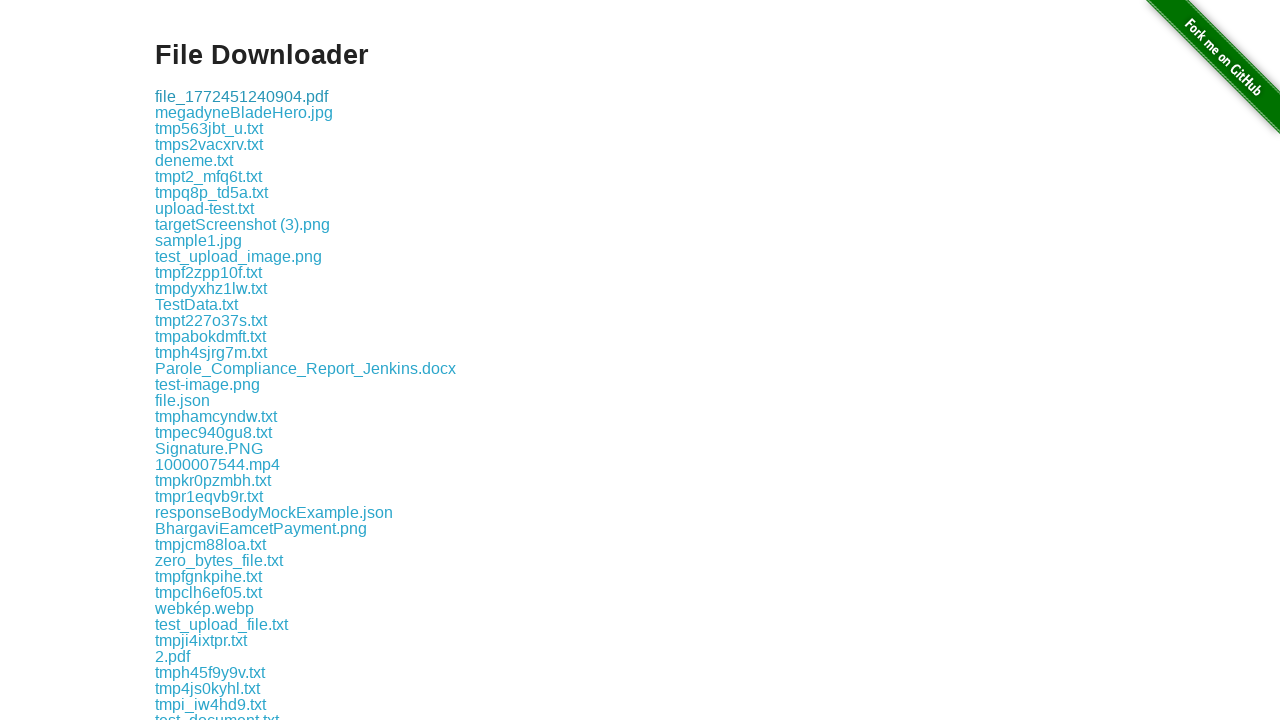